Tests JavaScript prompt dialog by clicking a button to trigger it, entering text into the prompt, accepting it, and verifying the entered text is displayed in the result

Starting URL: https://the-internet.herokuapp.com/javascript_alerts

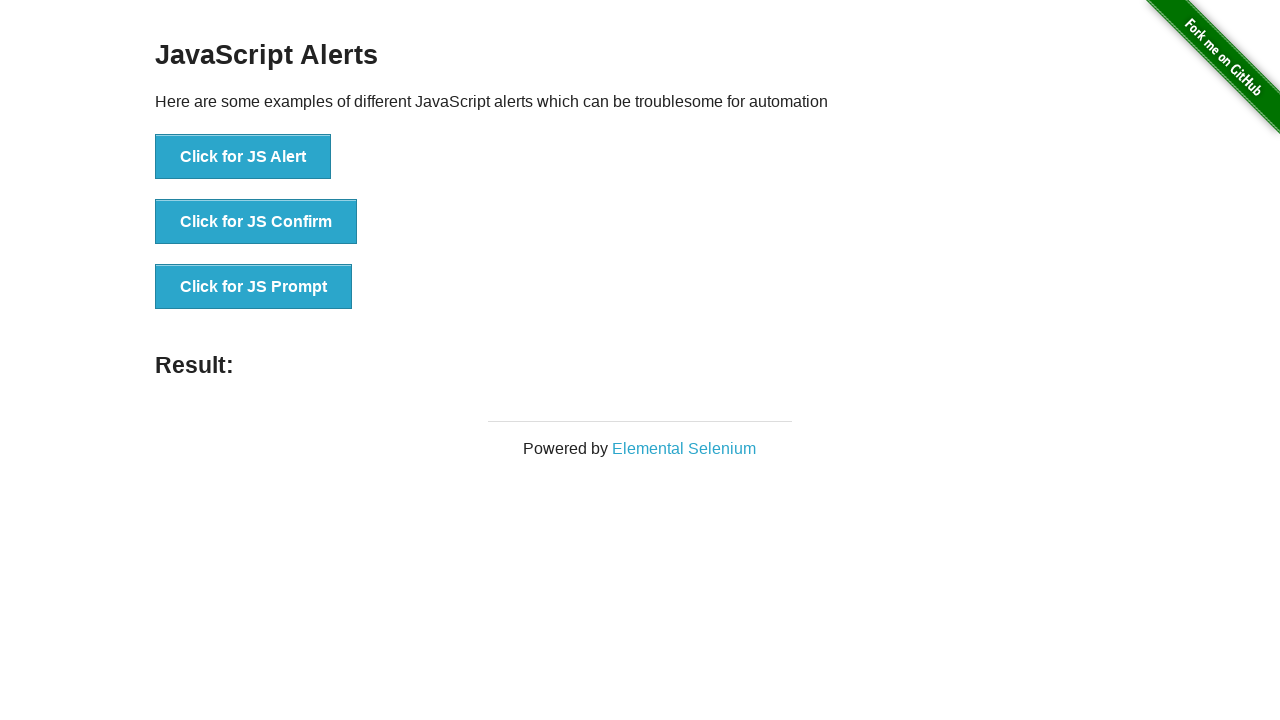

Set up dialog handler to accept prompt with text 'testuser2024@example.com'
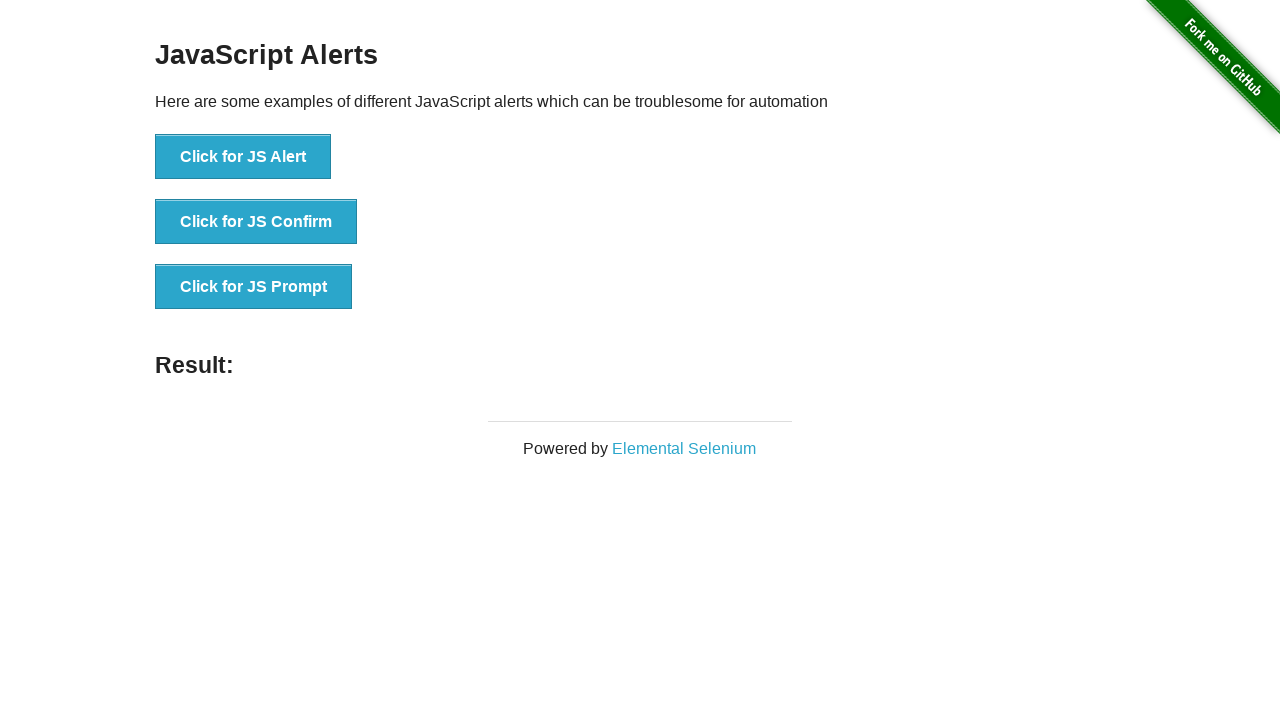

Clicked 'Click for JS Prompt' button to trigger JavaScript prompt dialog at (254, 287) on xpath=//button[.='Click for JS Prompt']
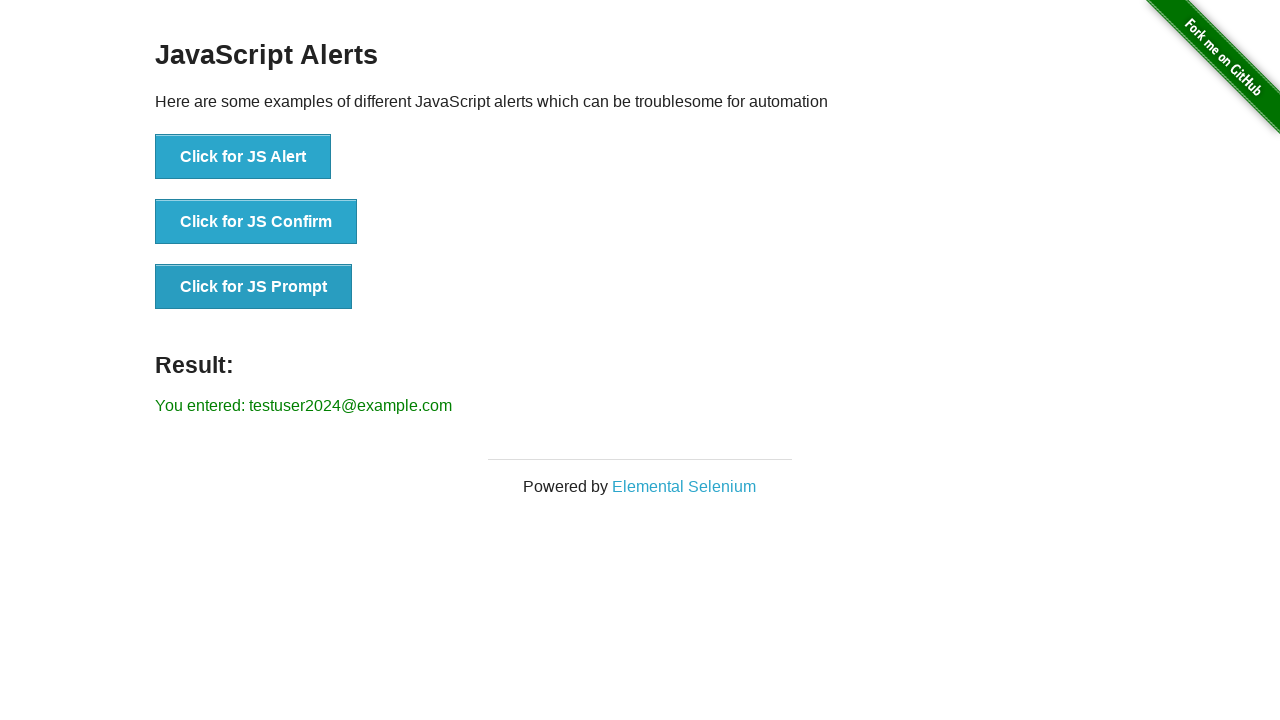

Result element appeared on the page
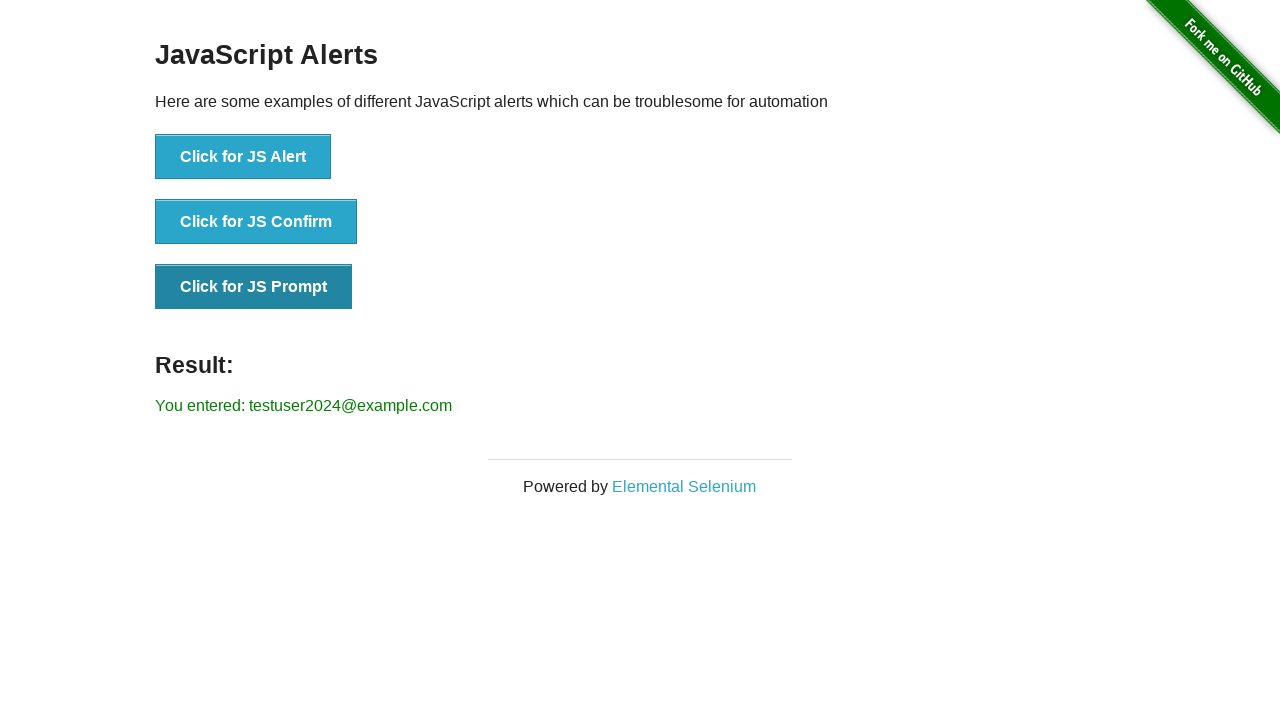

Retrieved result text content
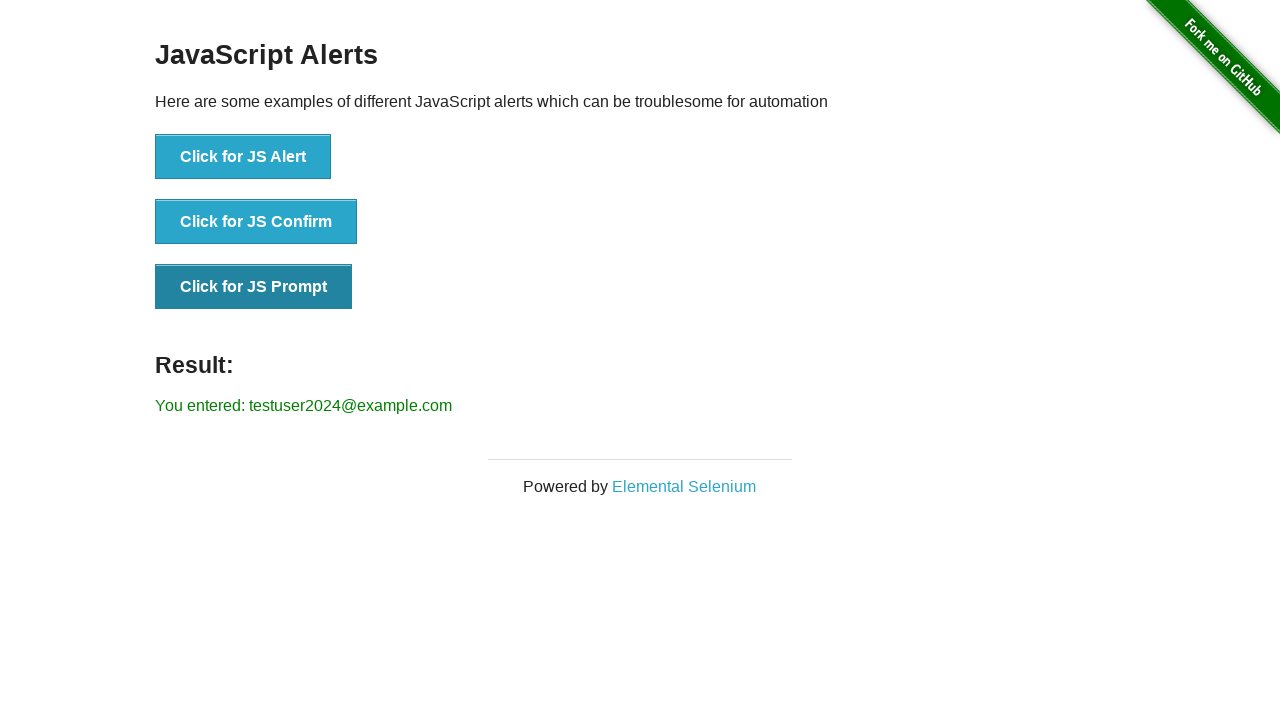

Verified result text matches expected value 'You entered: testuser2024@example.com'
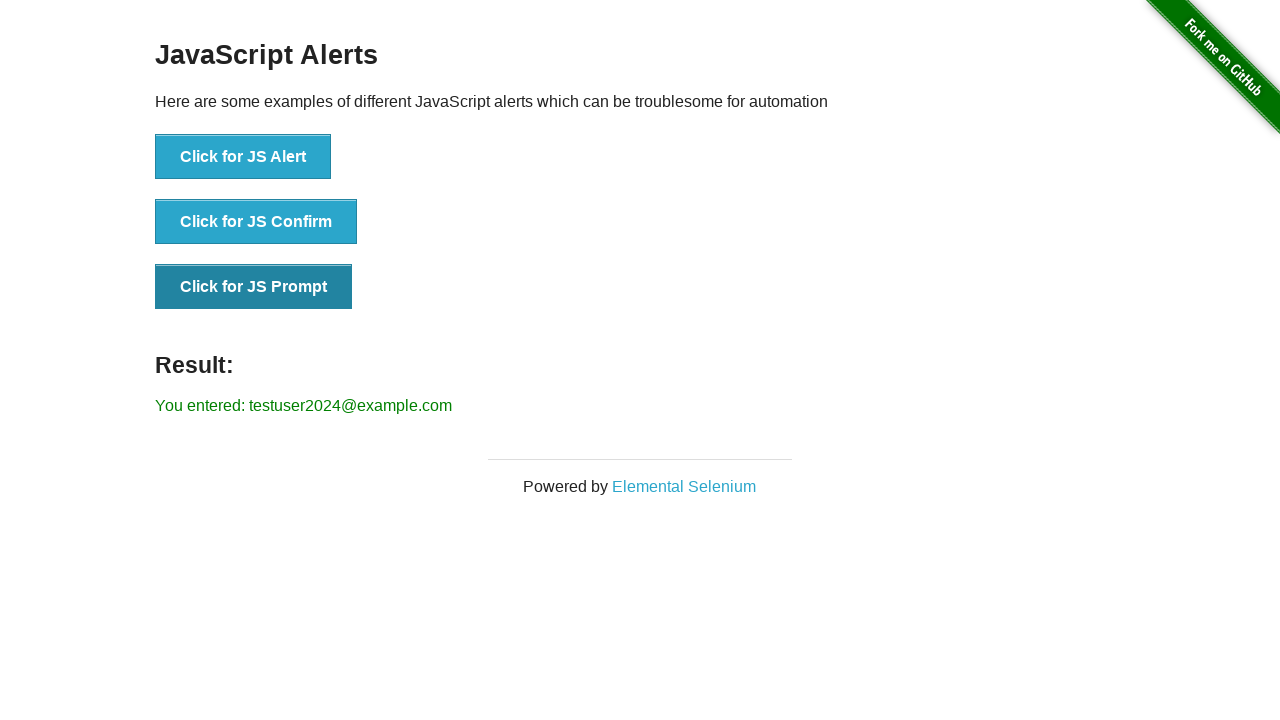

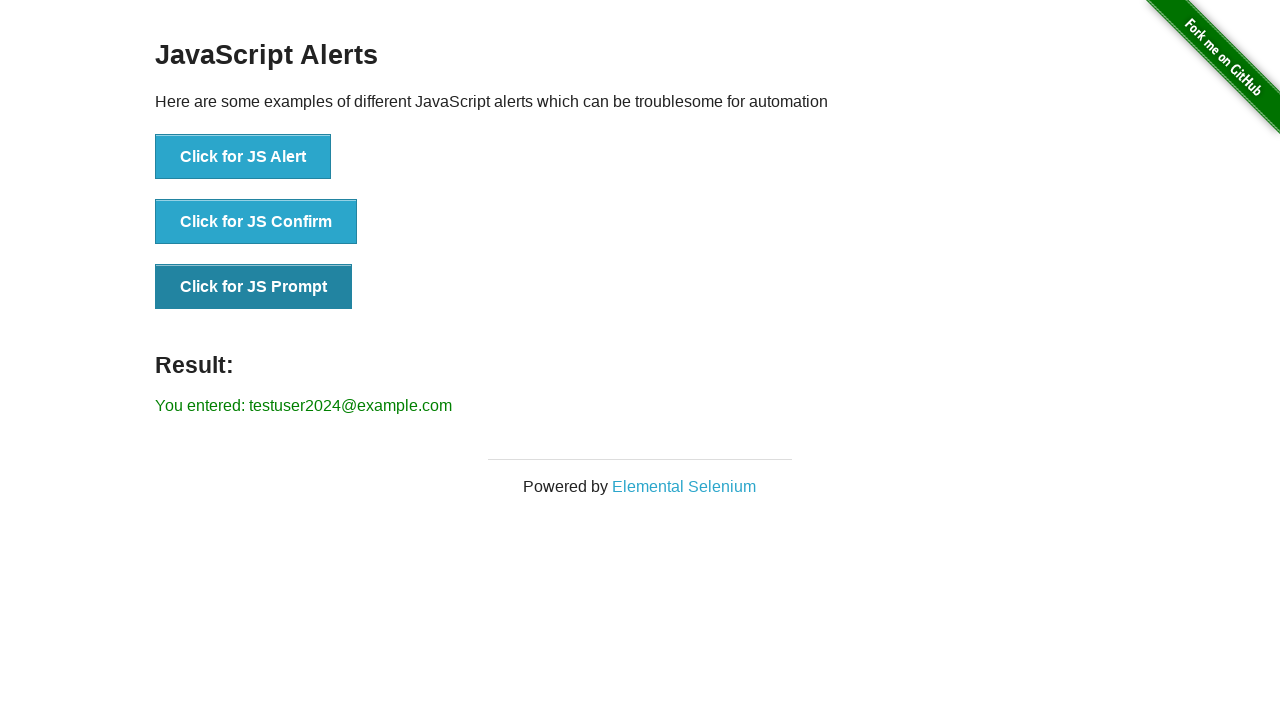